Tests window handling functionality by clicking a link that opens a new window, switching between windows, and verifying content in both windows

Starting URL: http://the-internet.herokuapp.com/

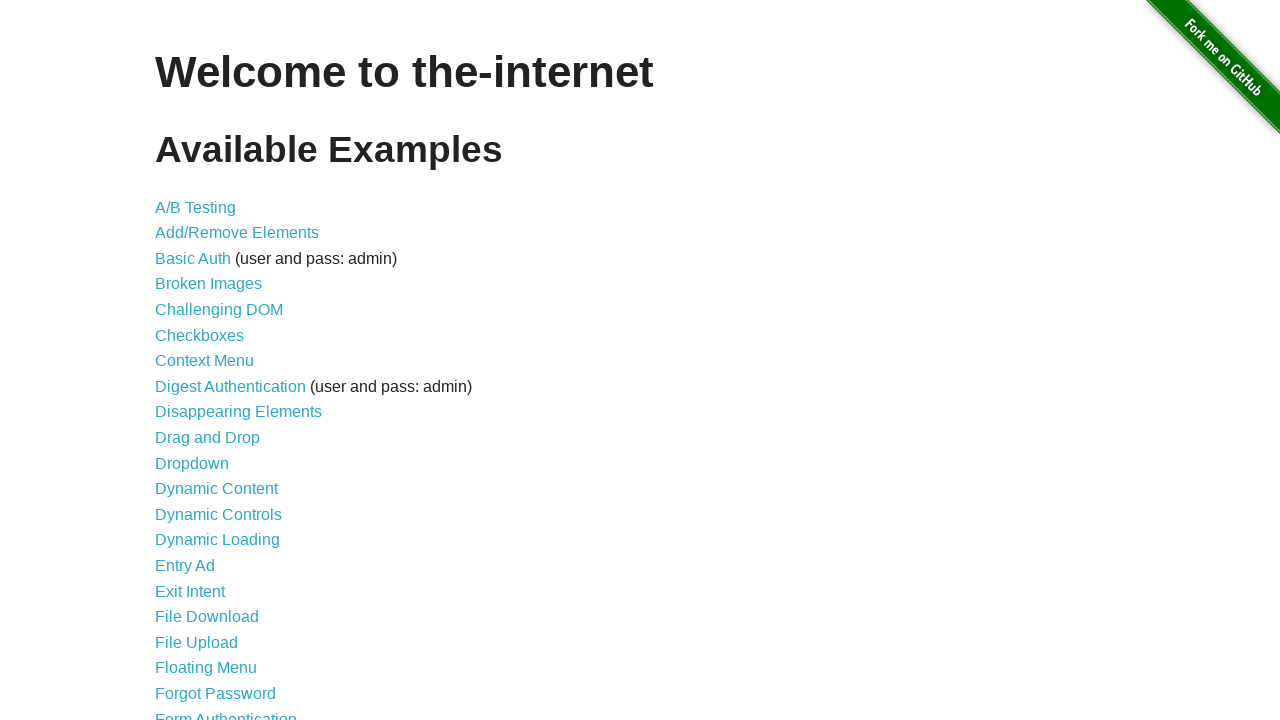

Clicked on 'Multiple Windows' link at (218, 369) on text='Multiple Windows'
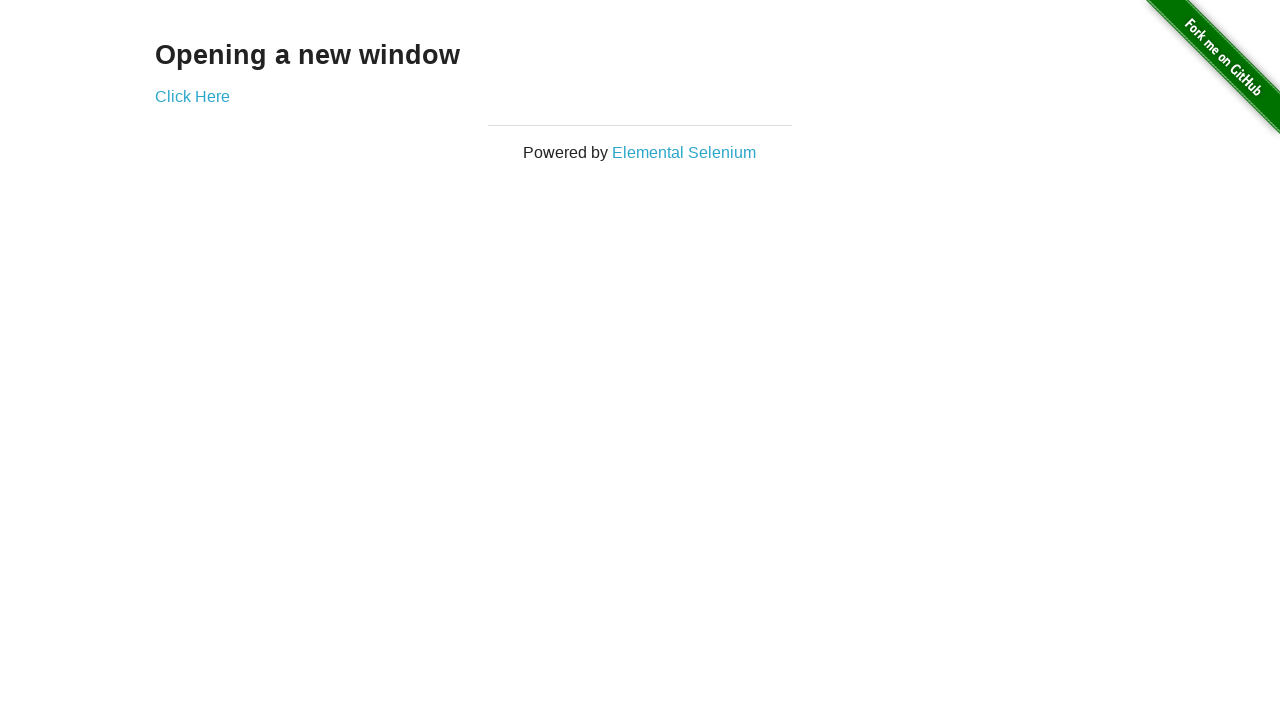

Clicked 'Click Here' link which opened a new window at (192, 96) on text='Click Here'
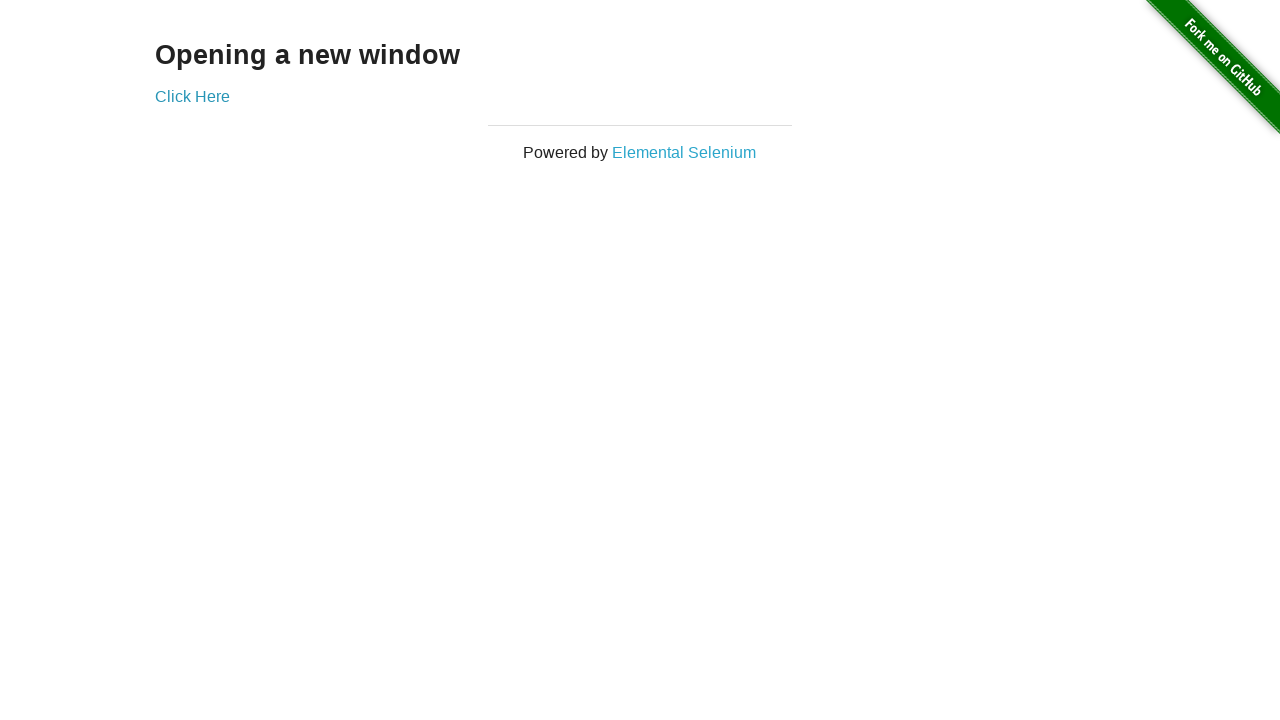

New page loaded and ready
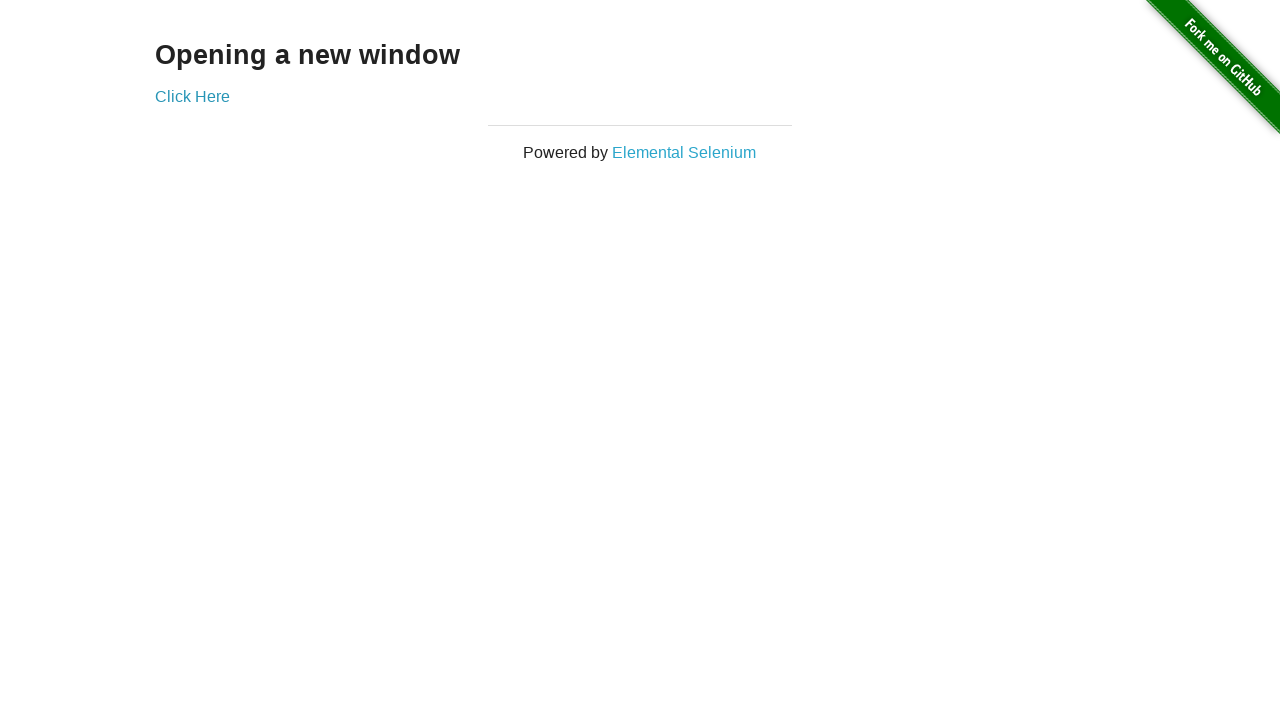

Retrieved text from new window: 'New Window'
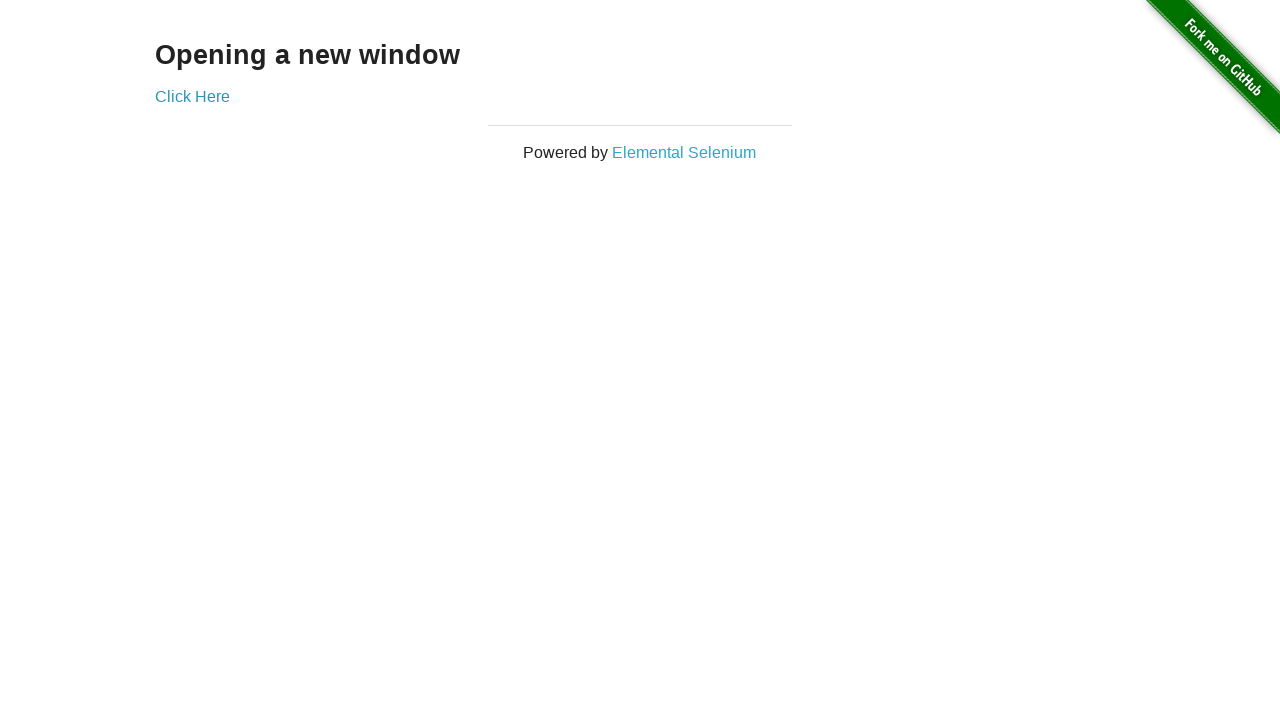

Retrieved text from original window: 'Opening a new window'
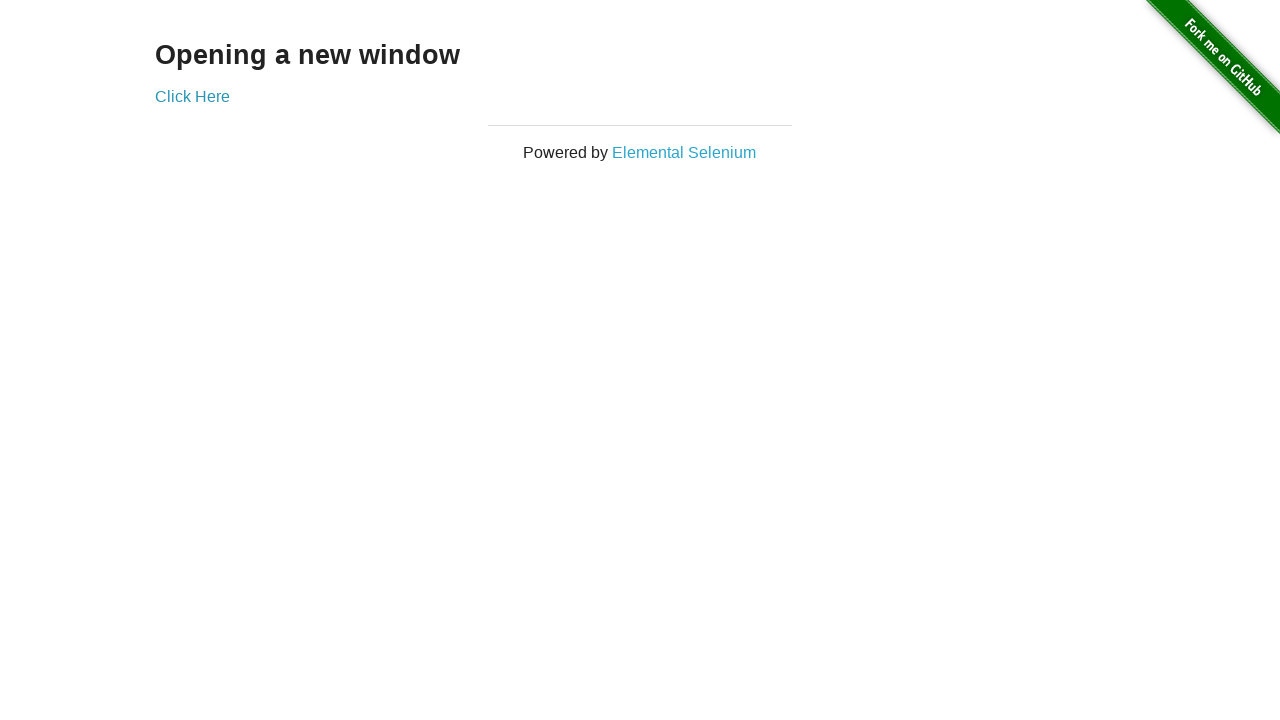

Closed the new window
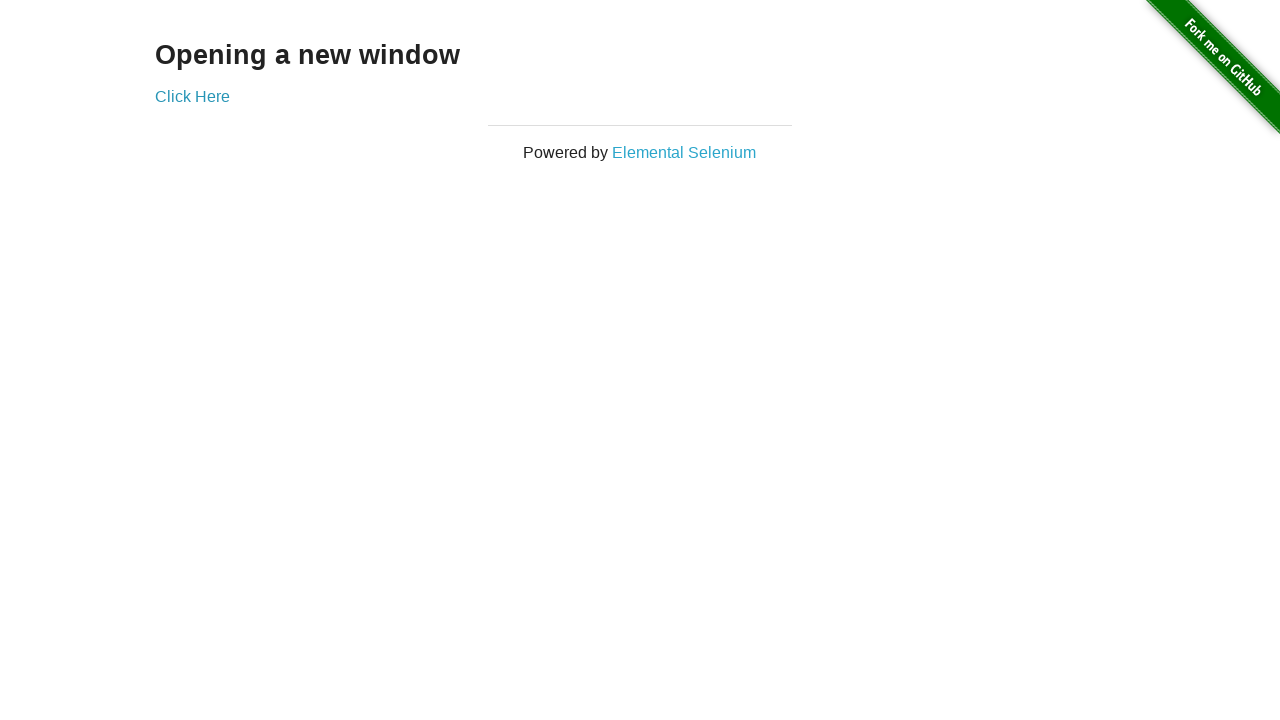

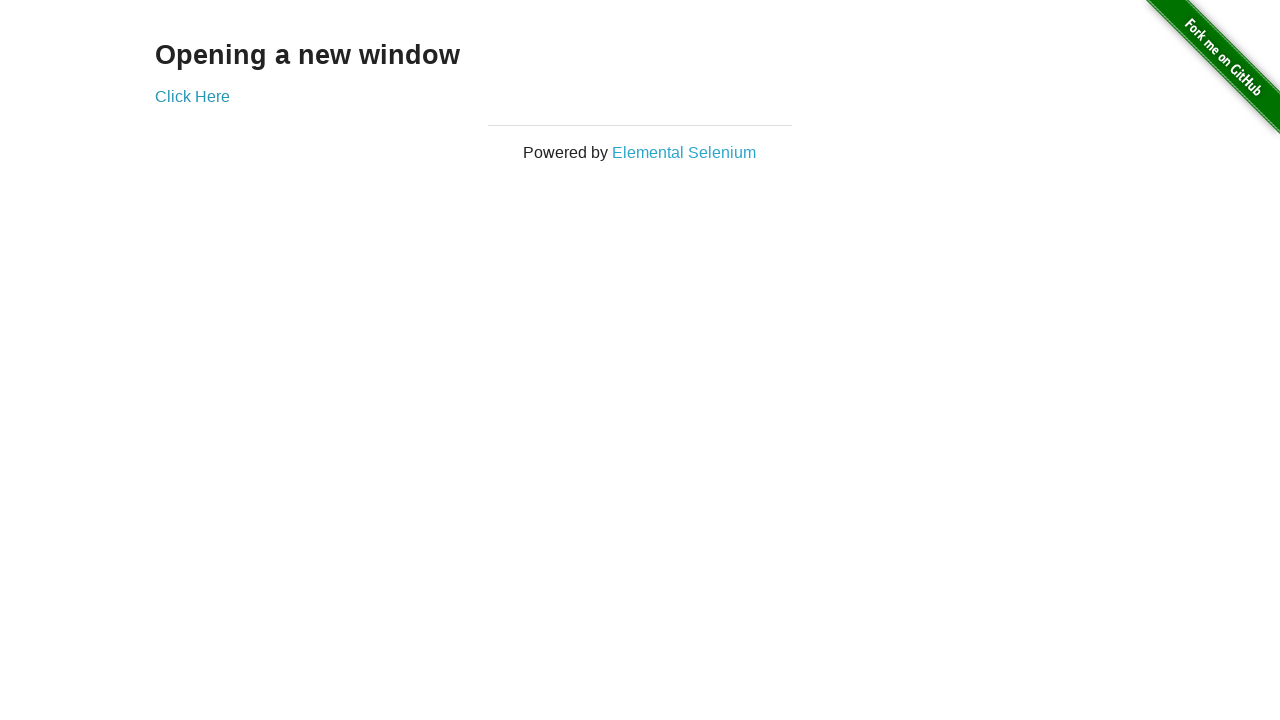